Tests page scrolling functionality by scrolling down to different positions and back to top on Dell website

Starting URL: https://www.dell.com/en-us

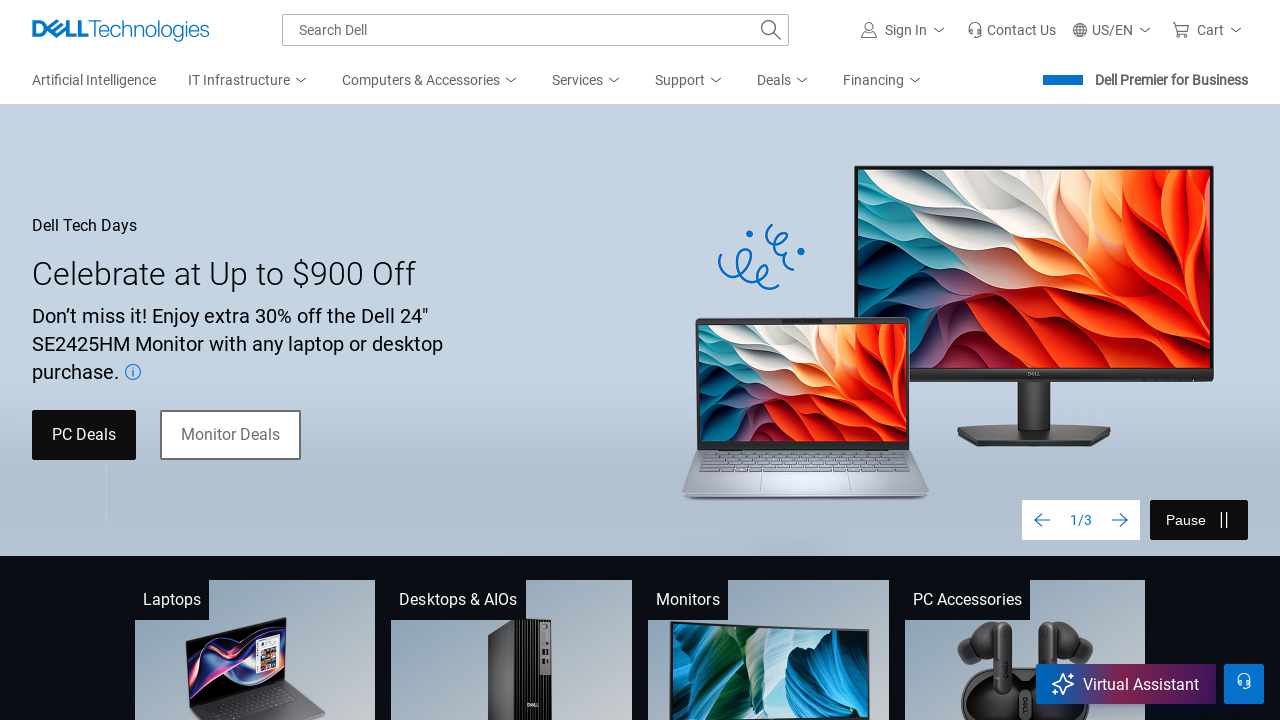

Scrolled down to position 1200 on Dell website
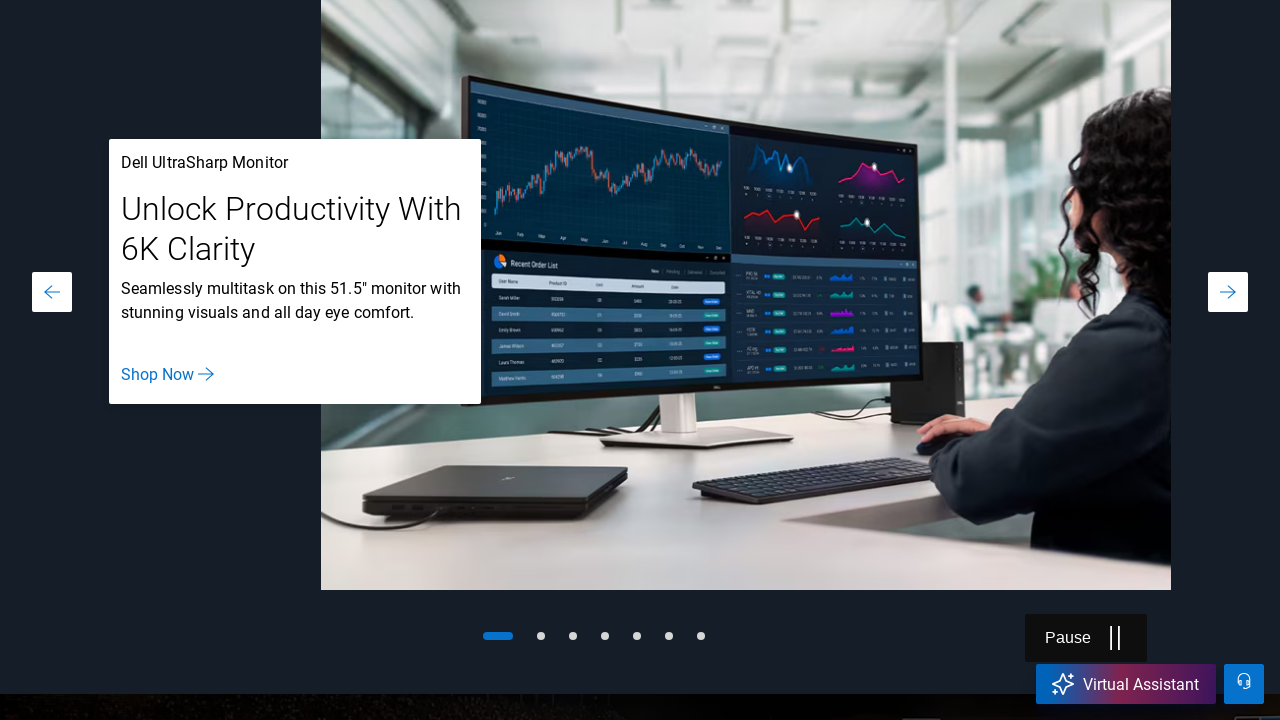

Waited 1000ms for scroll animation to complete
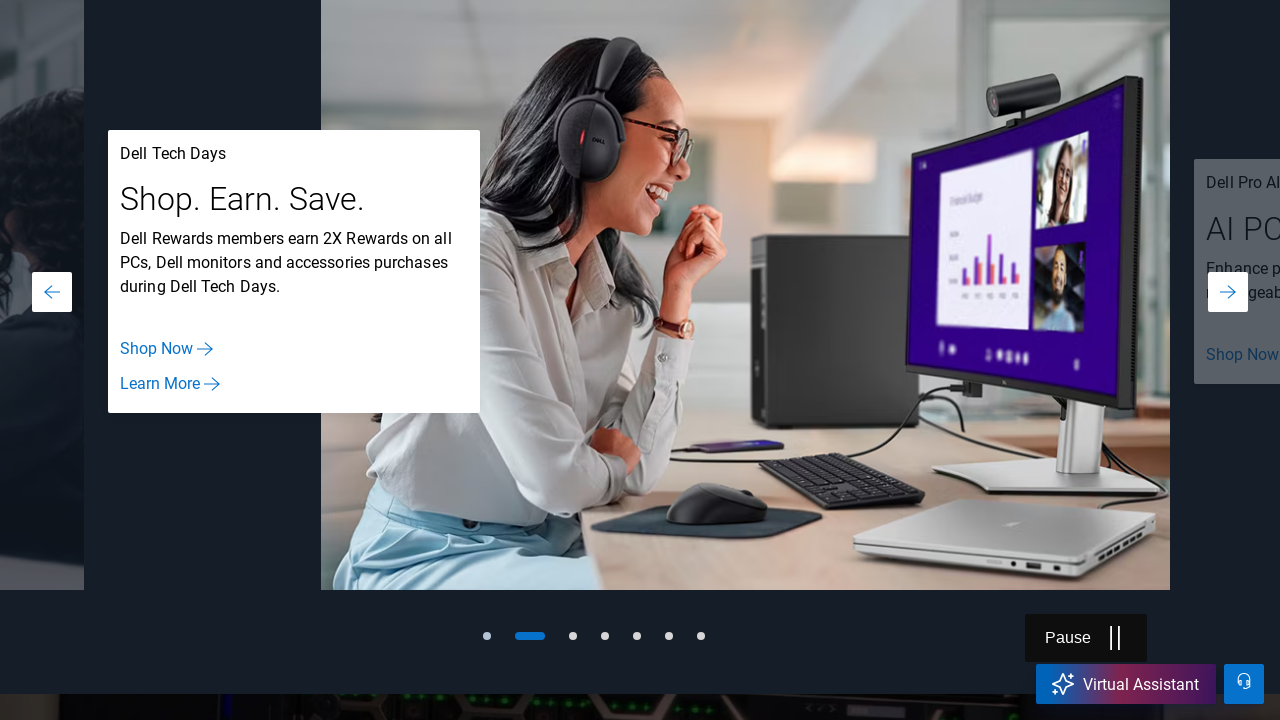

Scrolled back to top of page
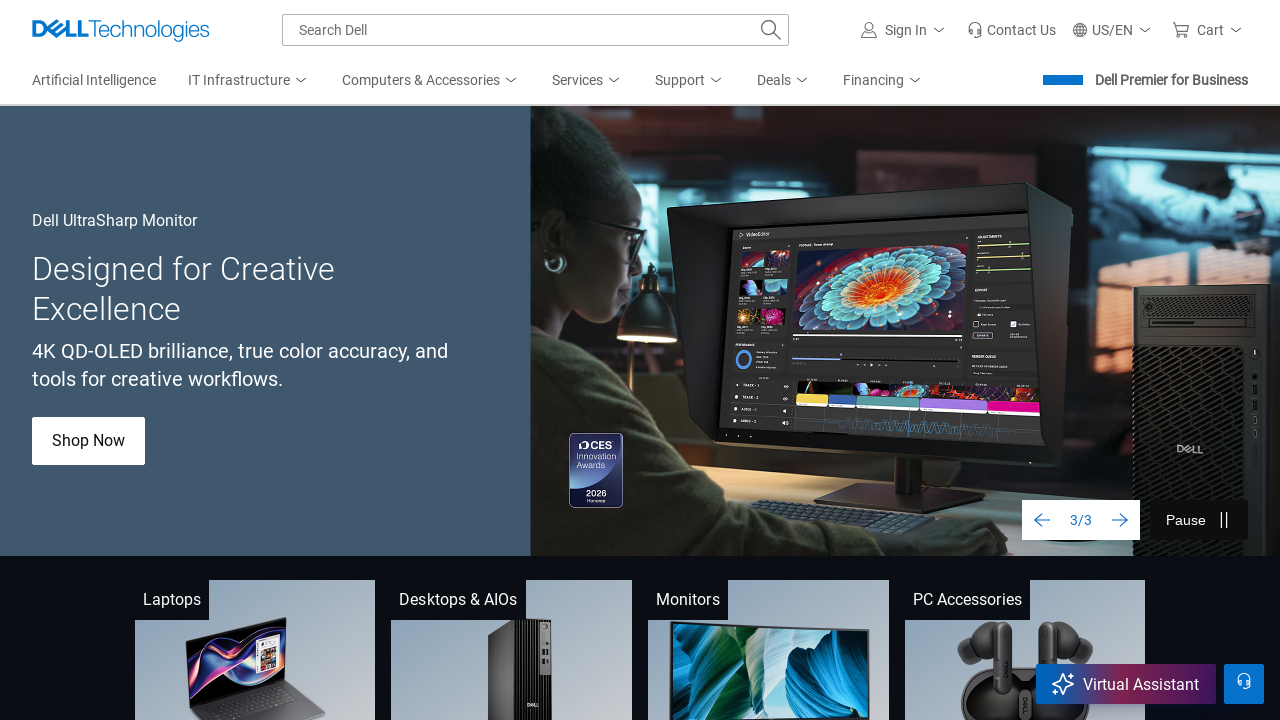

Waited 1000ms for scroll animation to complete
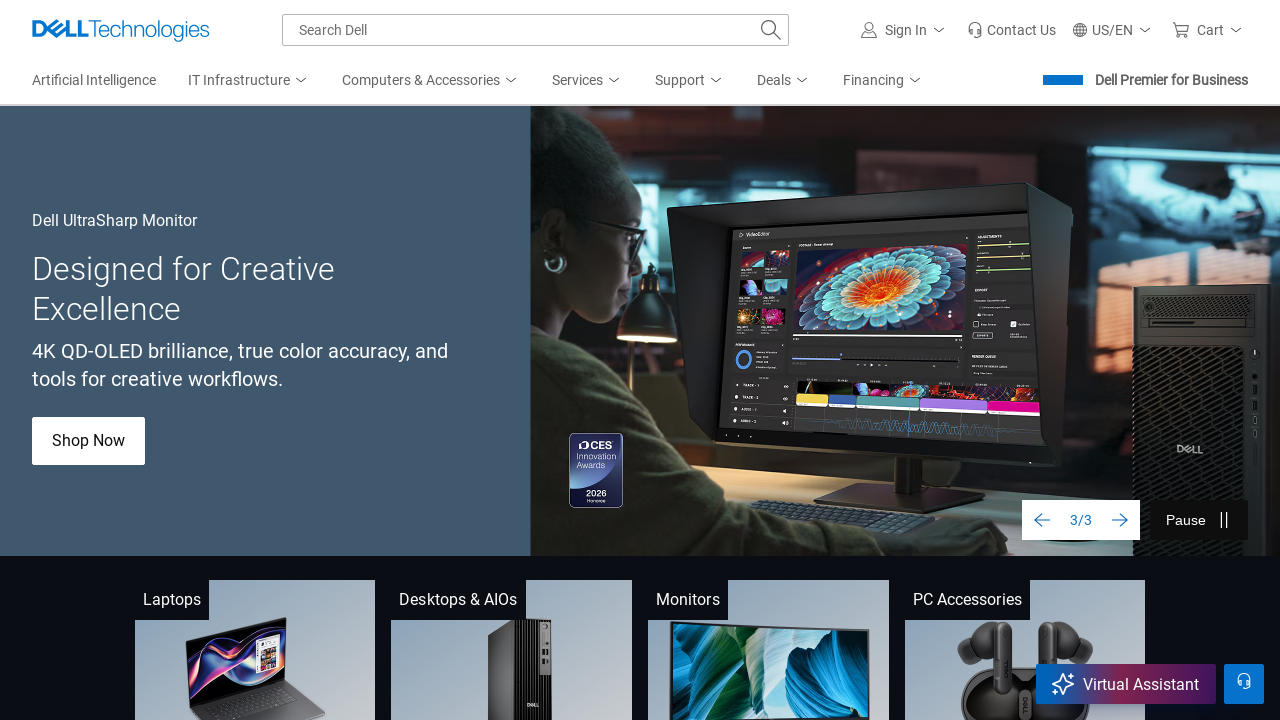

Scrolled to middle position 600 on page
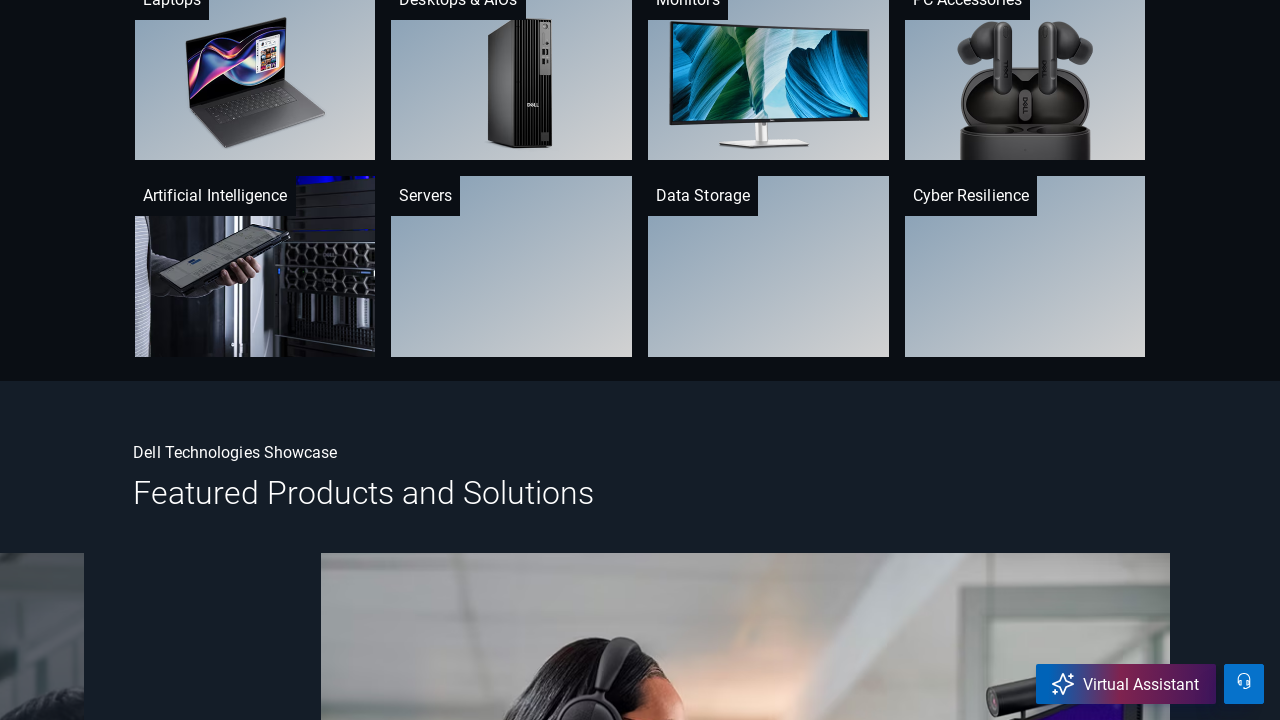

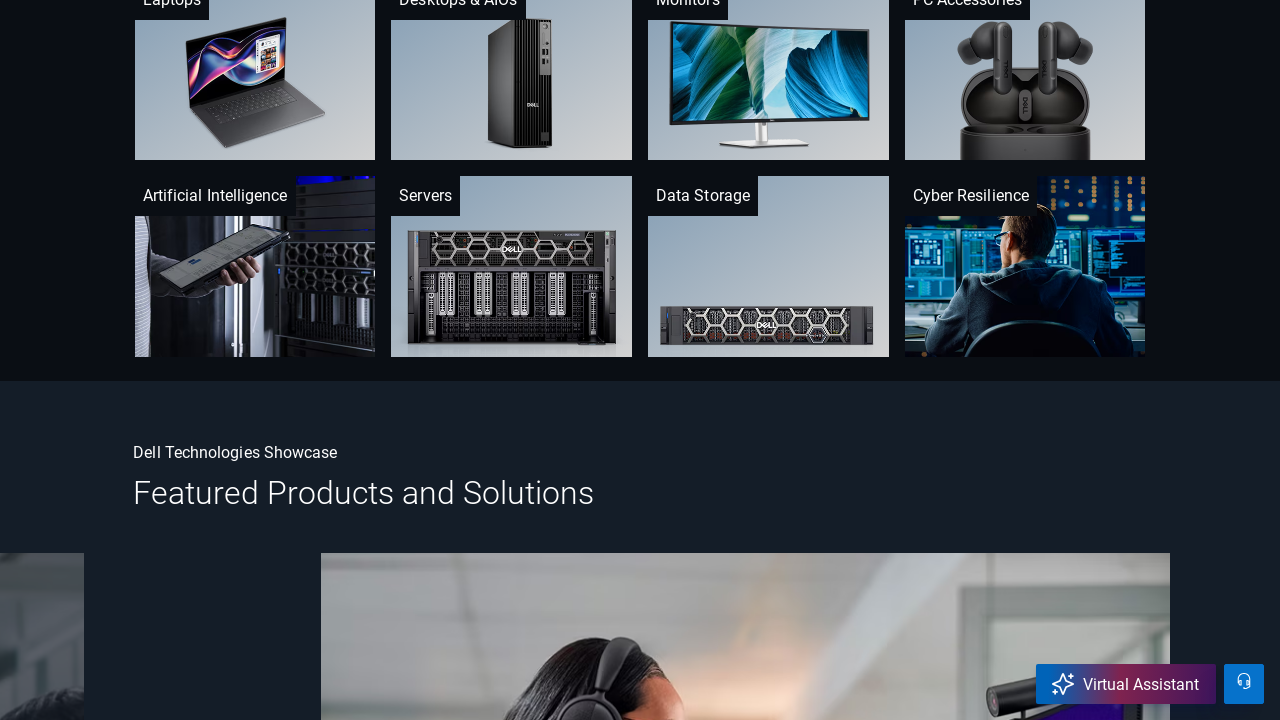